Tests dynamic controls functionality by toggling a checkbox's visibility - clicking a toggle button to make the checkbox disappear, waiting for it to reappear, and then clicking the checkbox.

Starting URL: https://v1.training-support.net/selenium/dynamic-controls

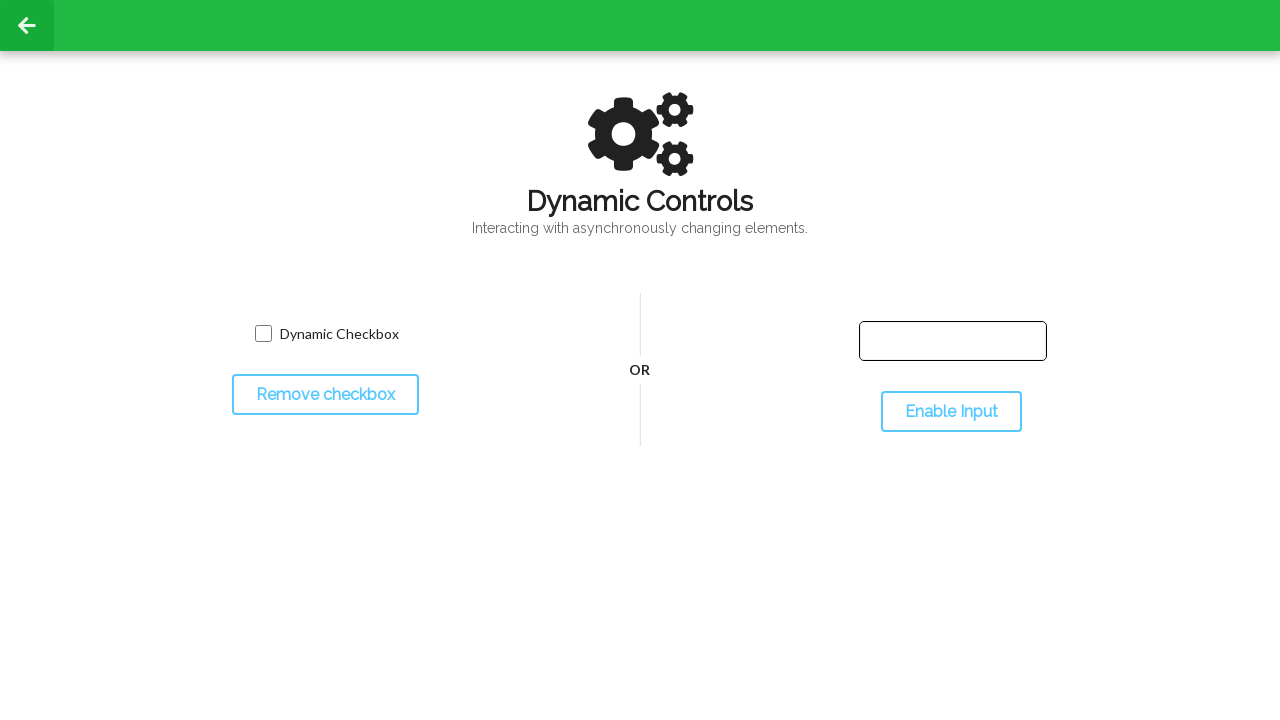

Clicked toggle button to hide checkbox at (325, 395) on #toggleCheckbox
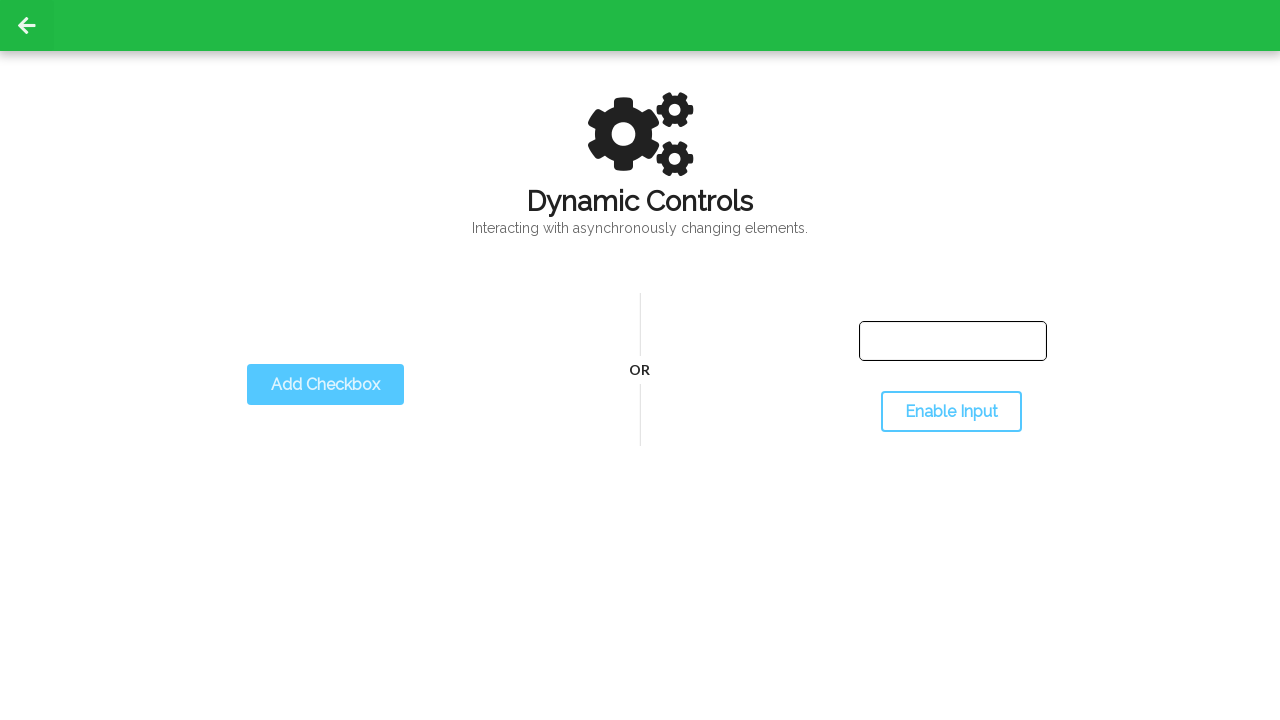

Checkbox disappeared as expected
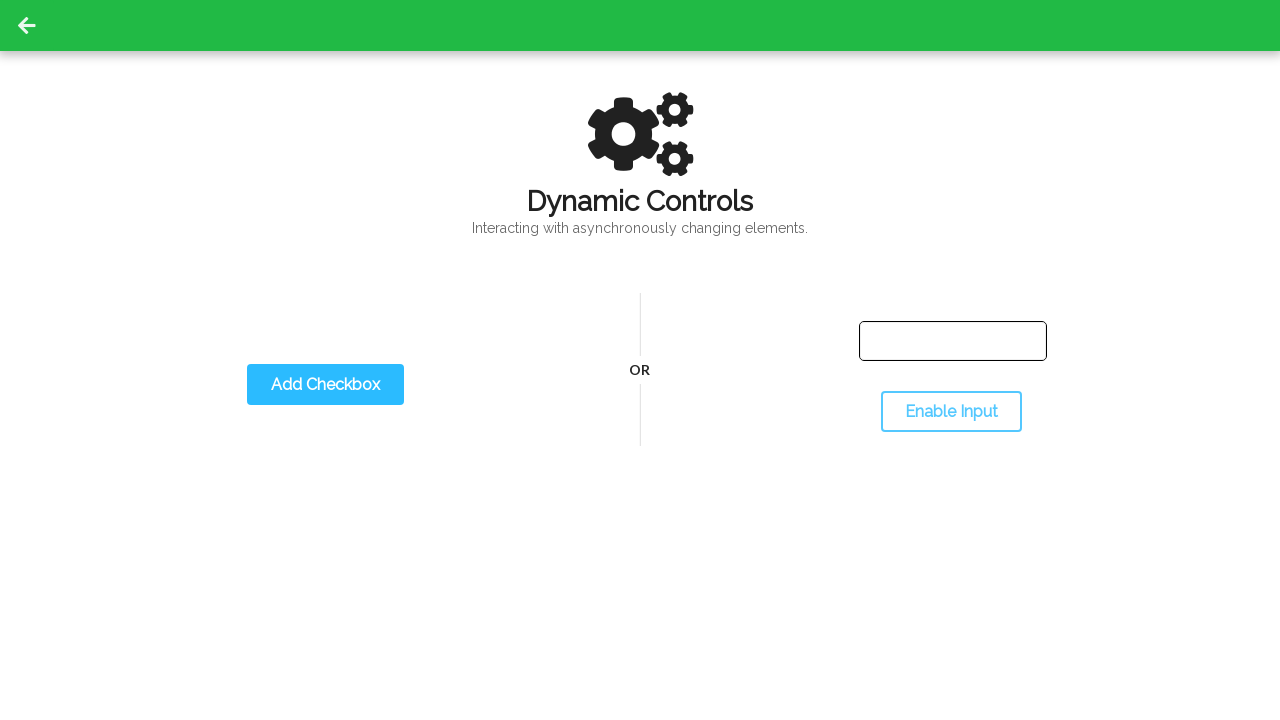

Clicked toggle button again to make checkbox reappear at (325, 385) on #toggleCheckbox
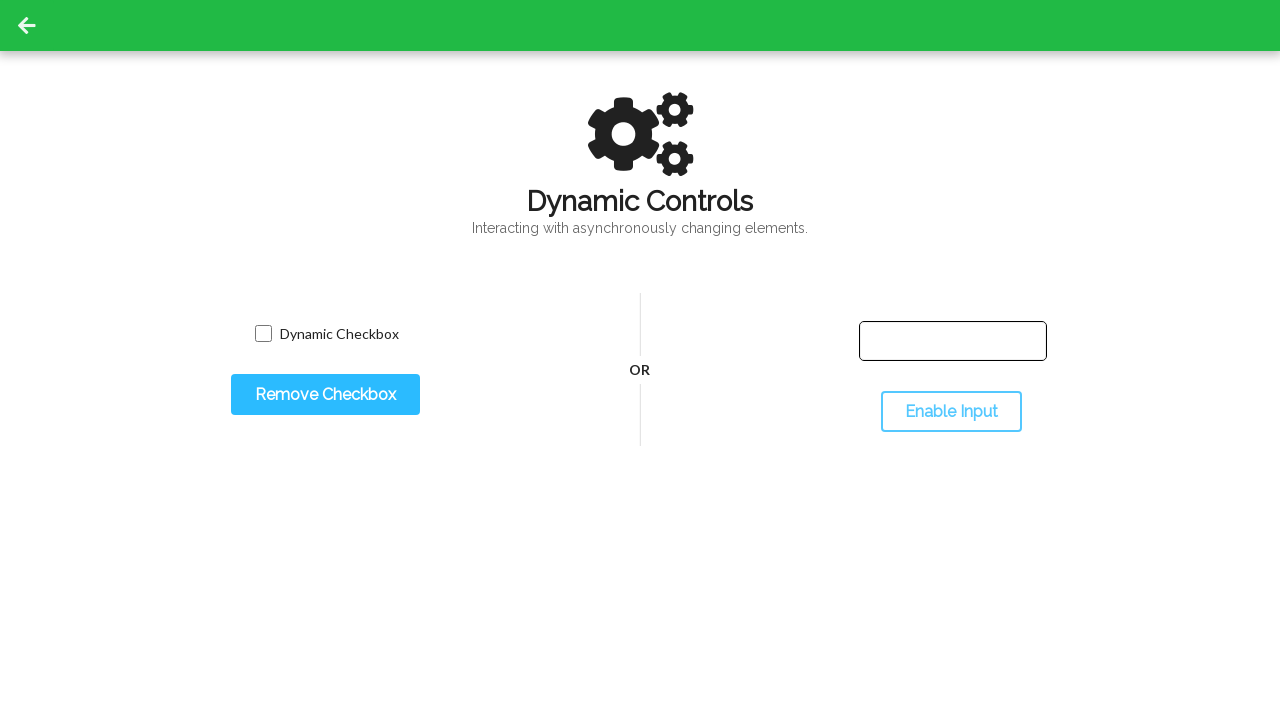

Checkbox reappeared and is now visible
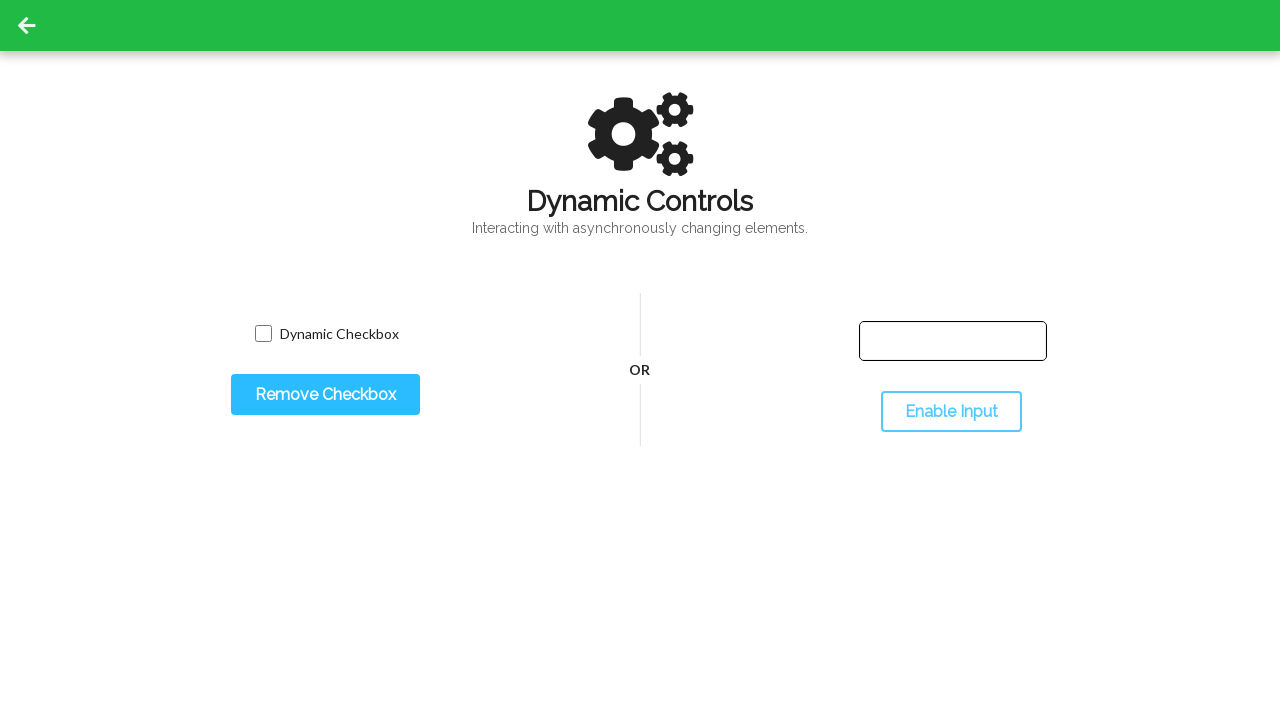

Clicked the dynamically toggled checkbox at (263, 334) on input.willDisappear
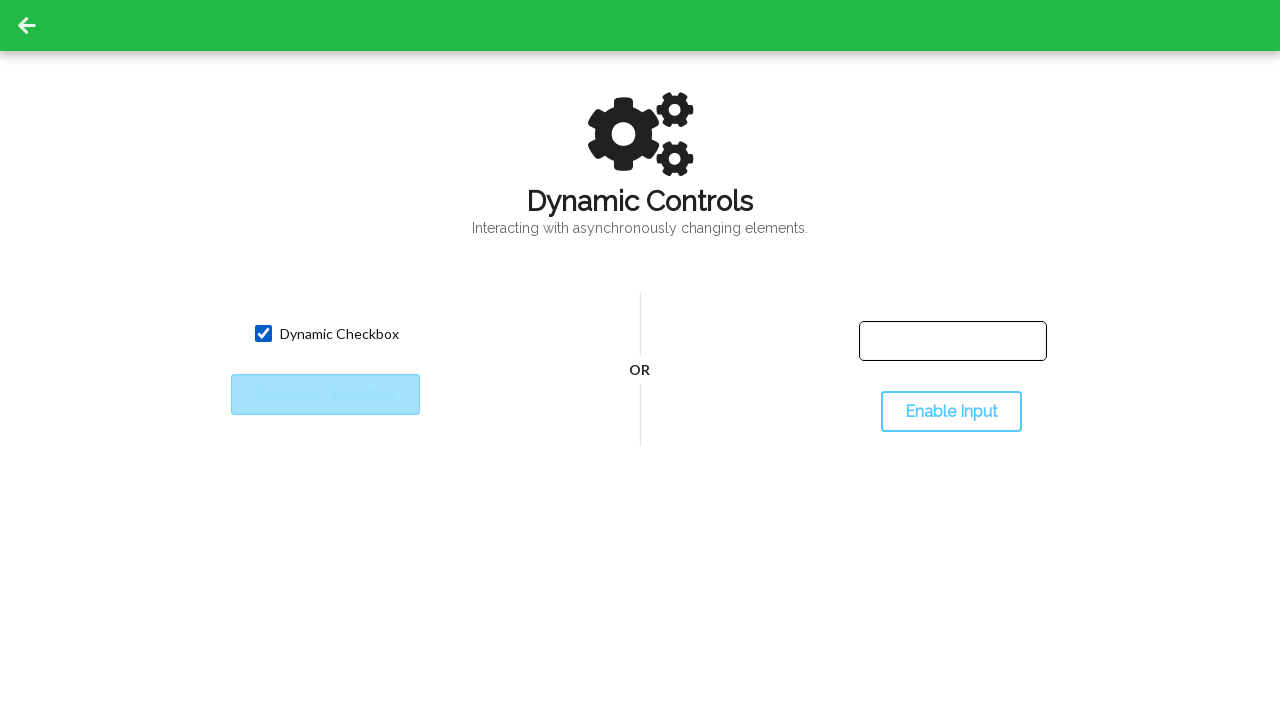

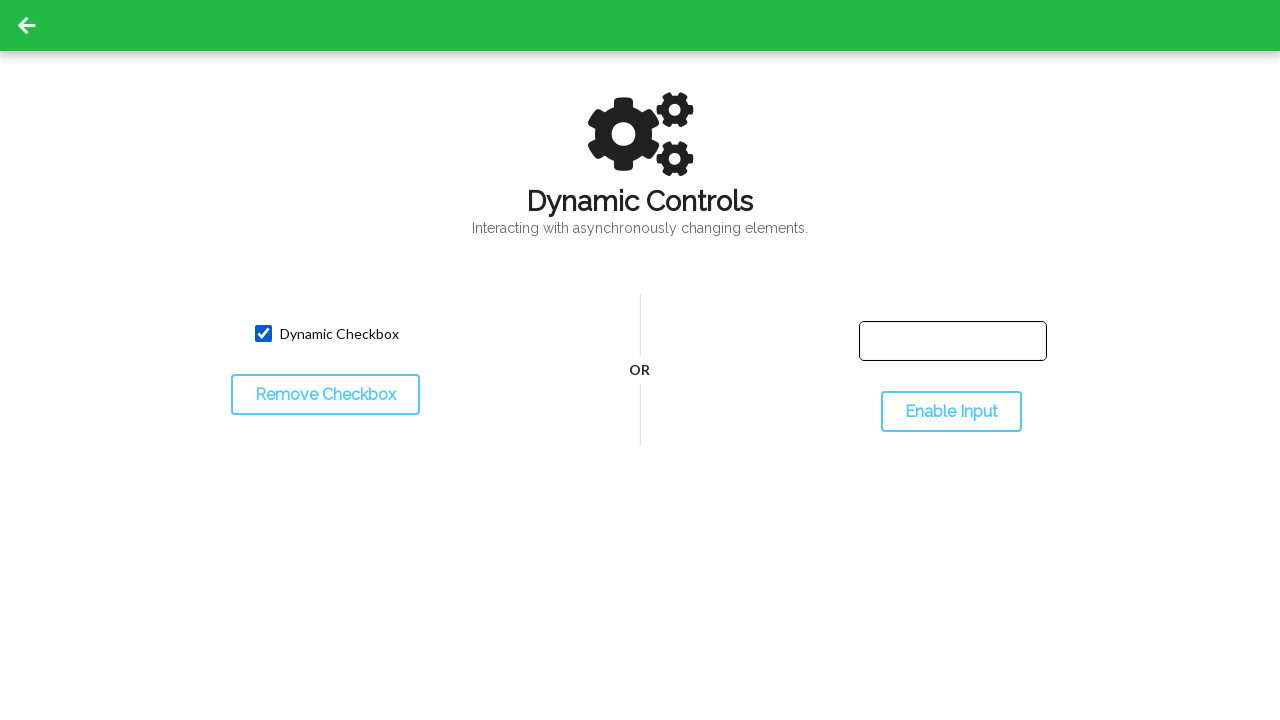